Tests that clicking the Due column header twice sorts the data table in descending order (using table without attributes)

Starting URL: http://the-internet.herokuapp.com/tables

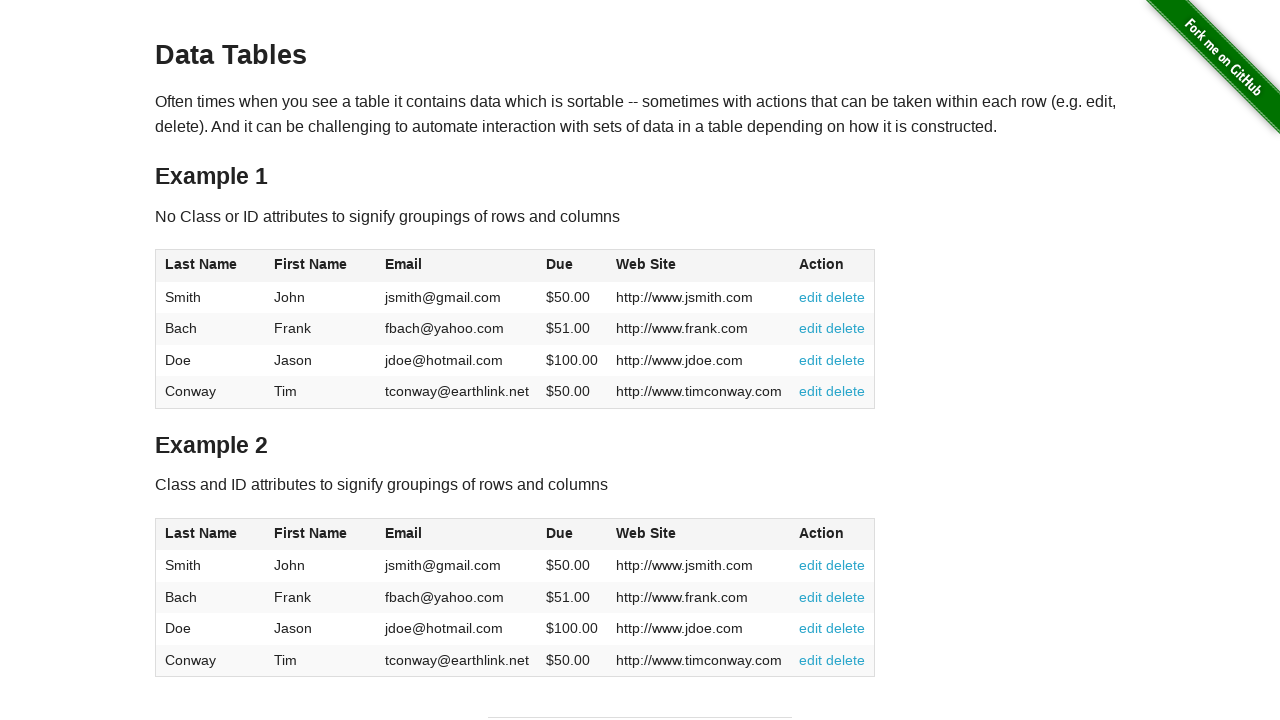

Clicked Due column header to sort ascending at (572, 266) on #table1 thead tr th:nth-of-type(4)
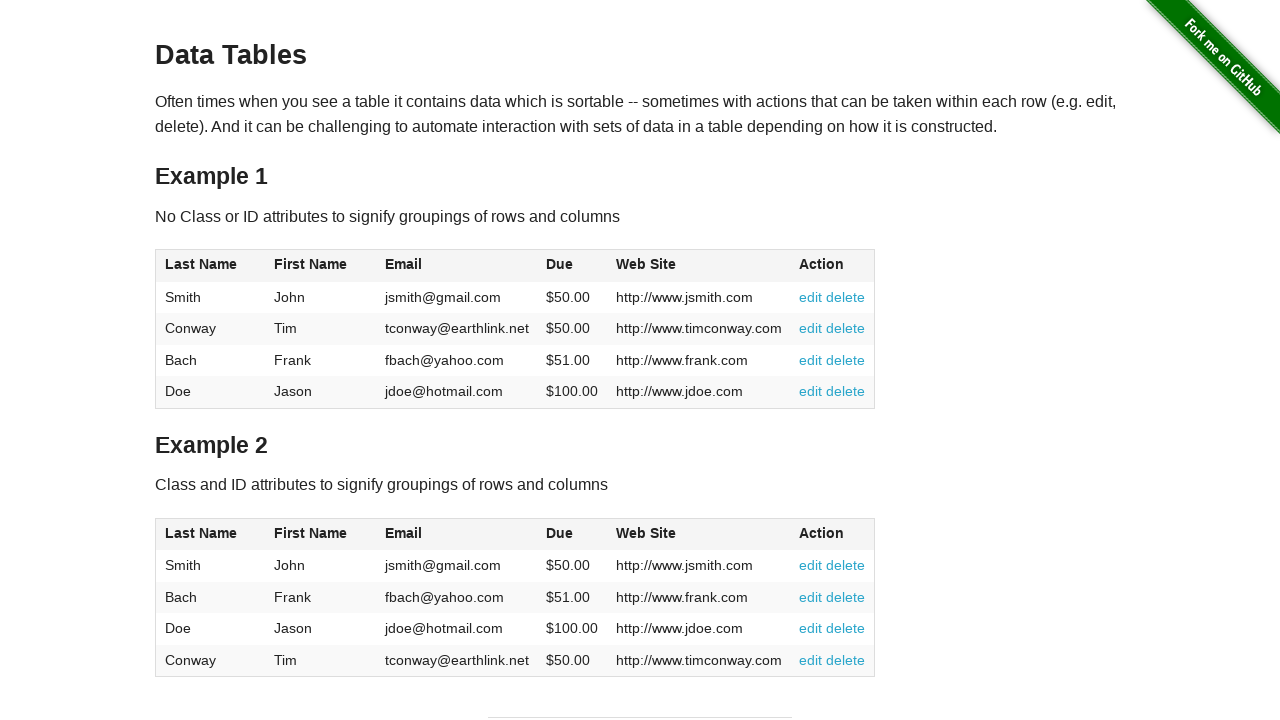

Clicked Due column header again to sort descending at (572, 266) on #table1 thead tr th:nth-of-type(4)
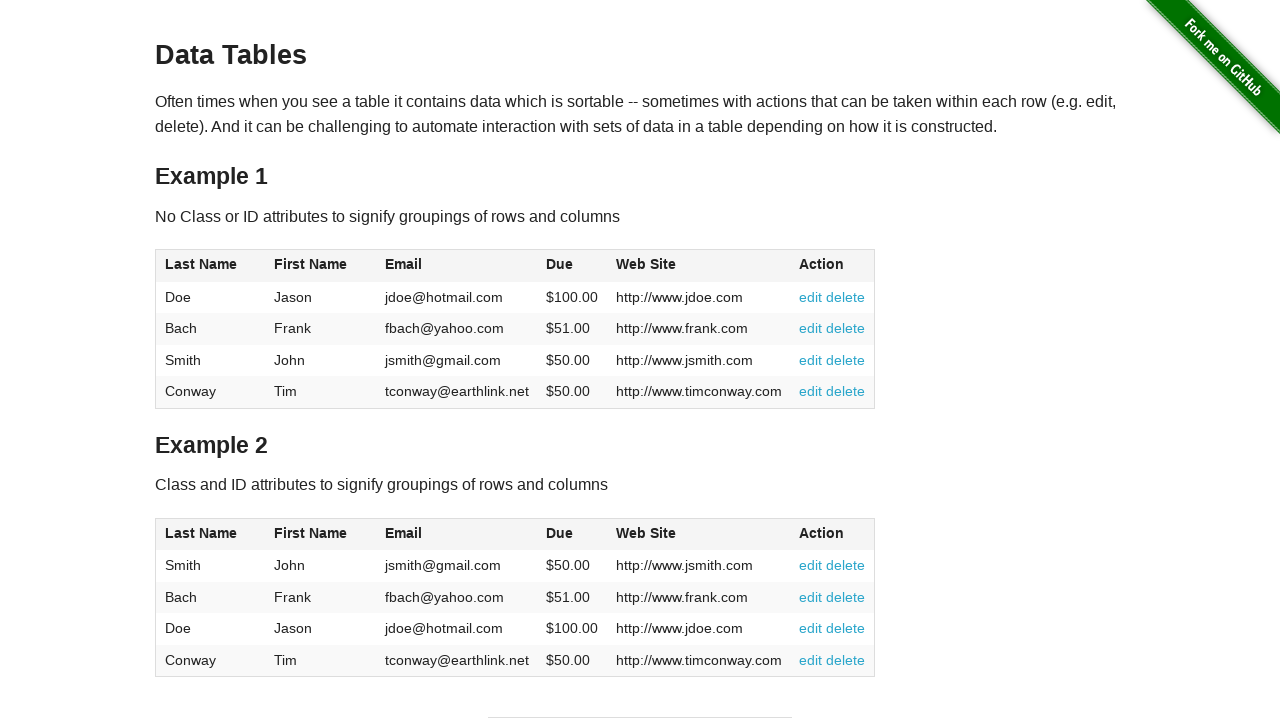

Table body loaded and is ready
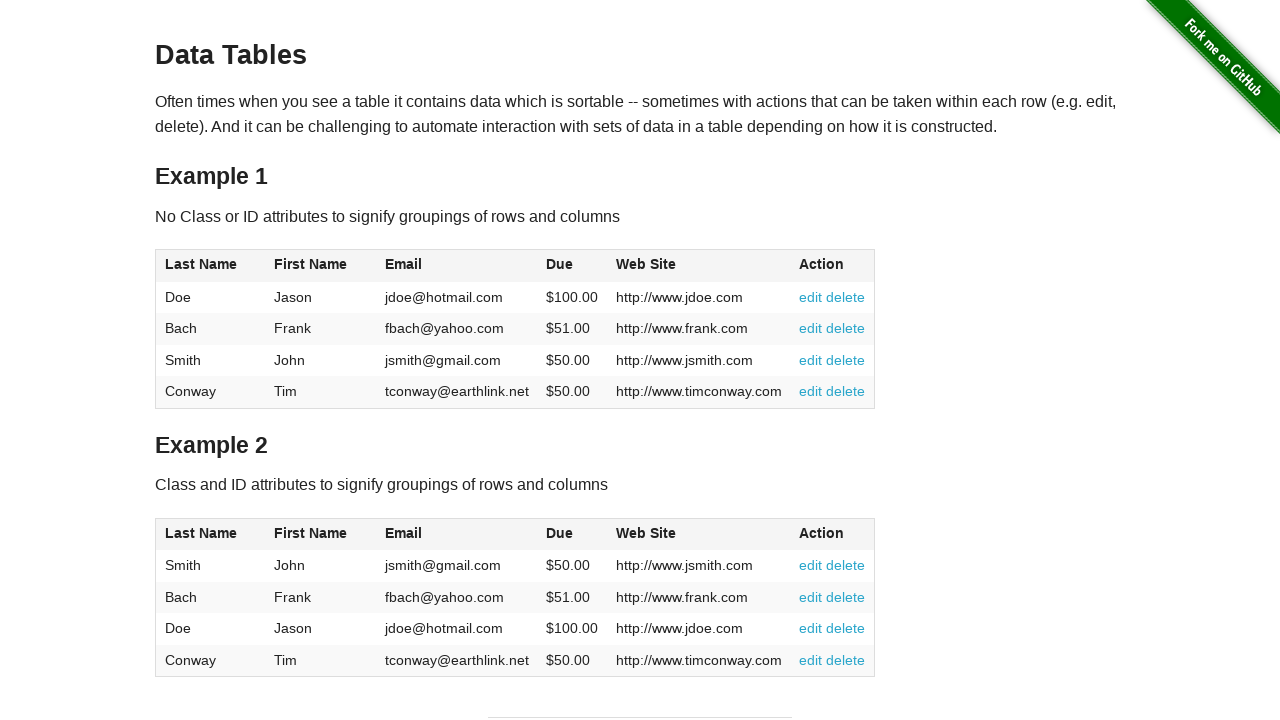

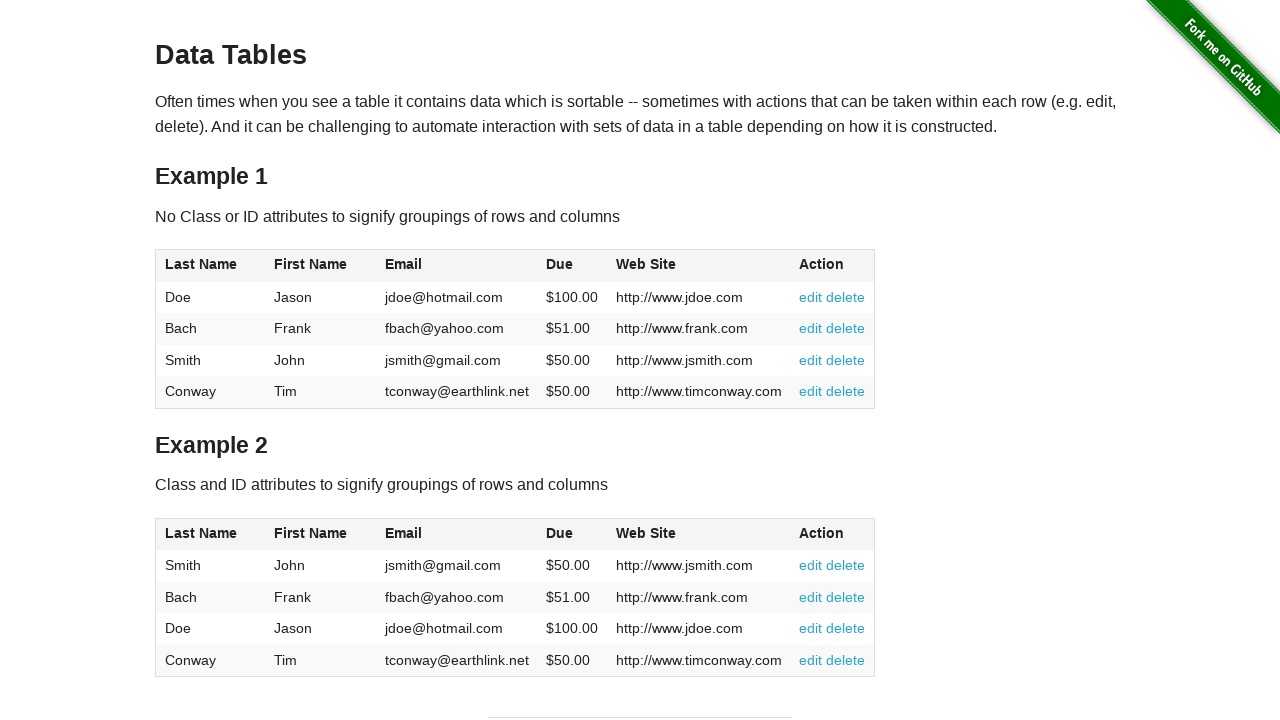